Tests a simple form submission by filling in first name, last name, and email fields, then submitting the form by pressing Enter.

Starting URL: http://secure-retreat-92358.herokuapp.com/

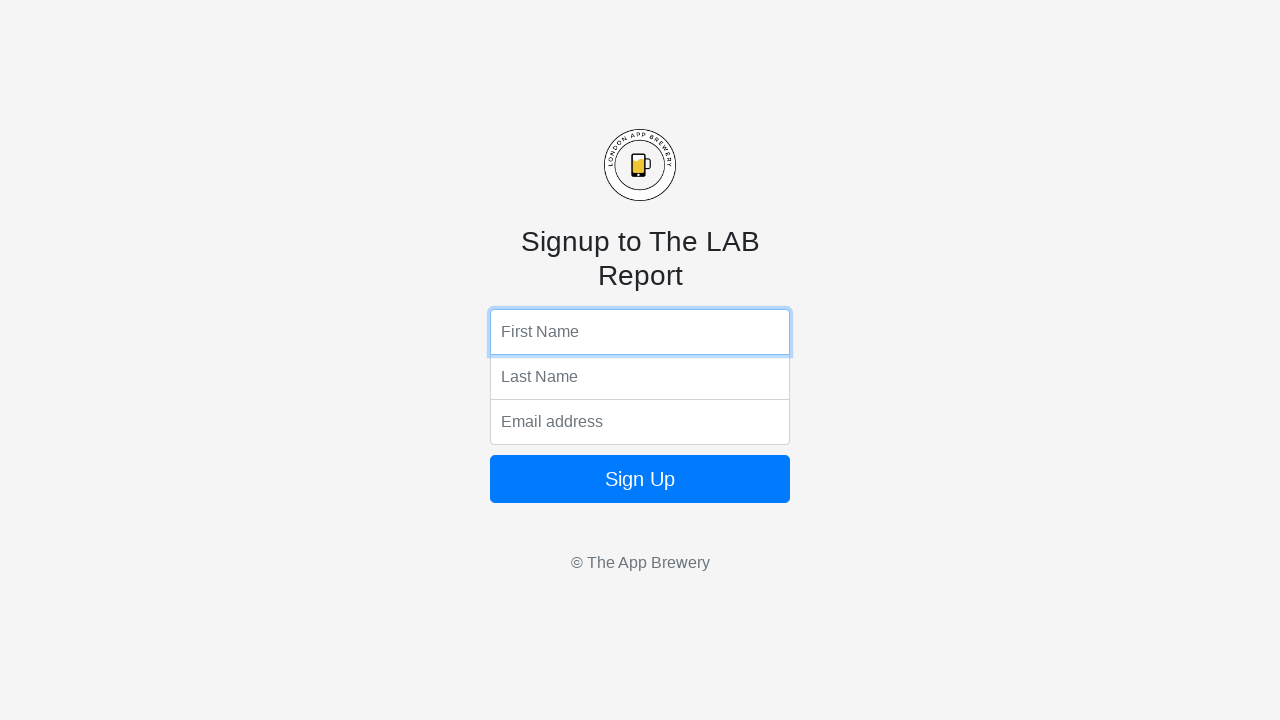

Filled first name field with 'Marcus' on input[name='fName']
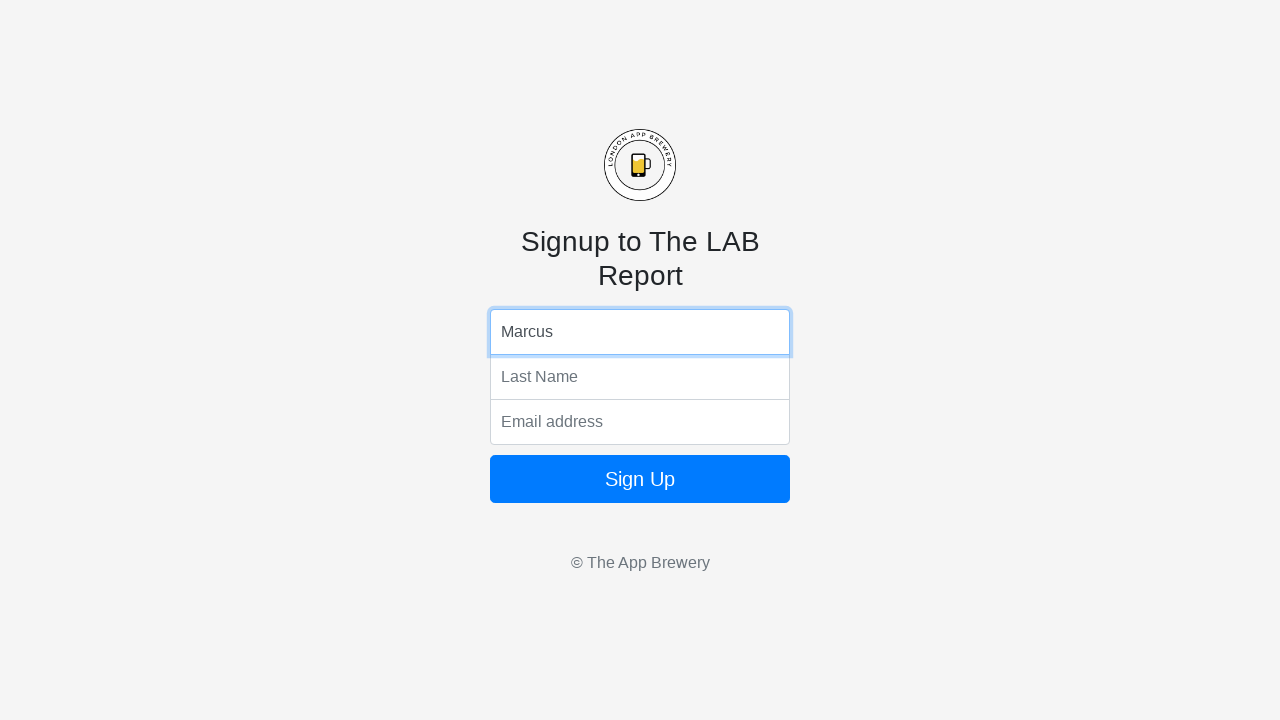

Filled last name field with 'Thompson' on input[name='lName']
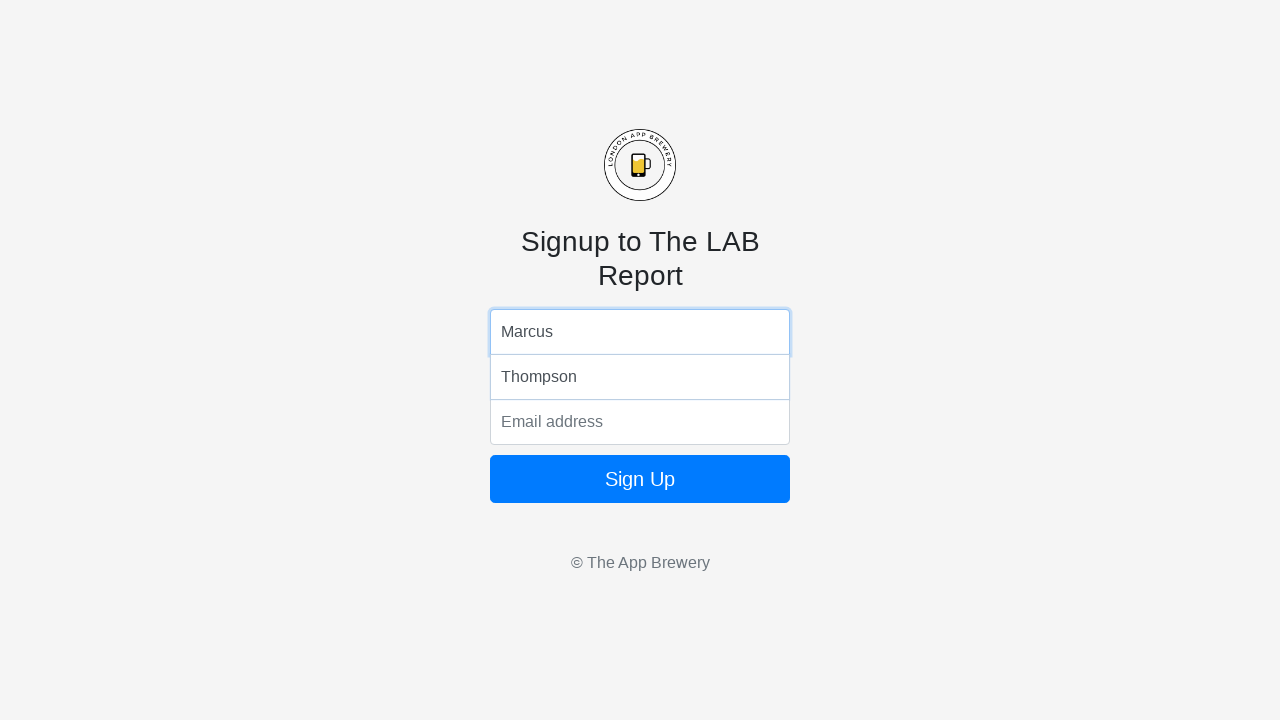

Filled email field with 'marcus.thompson@example.com' on input[name='email']
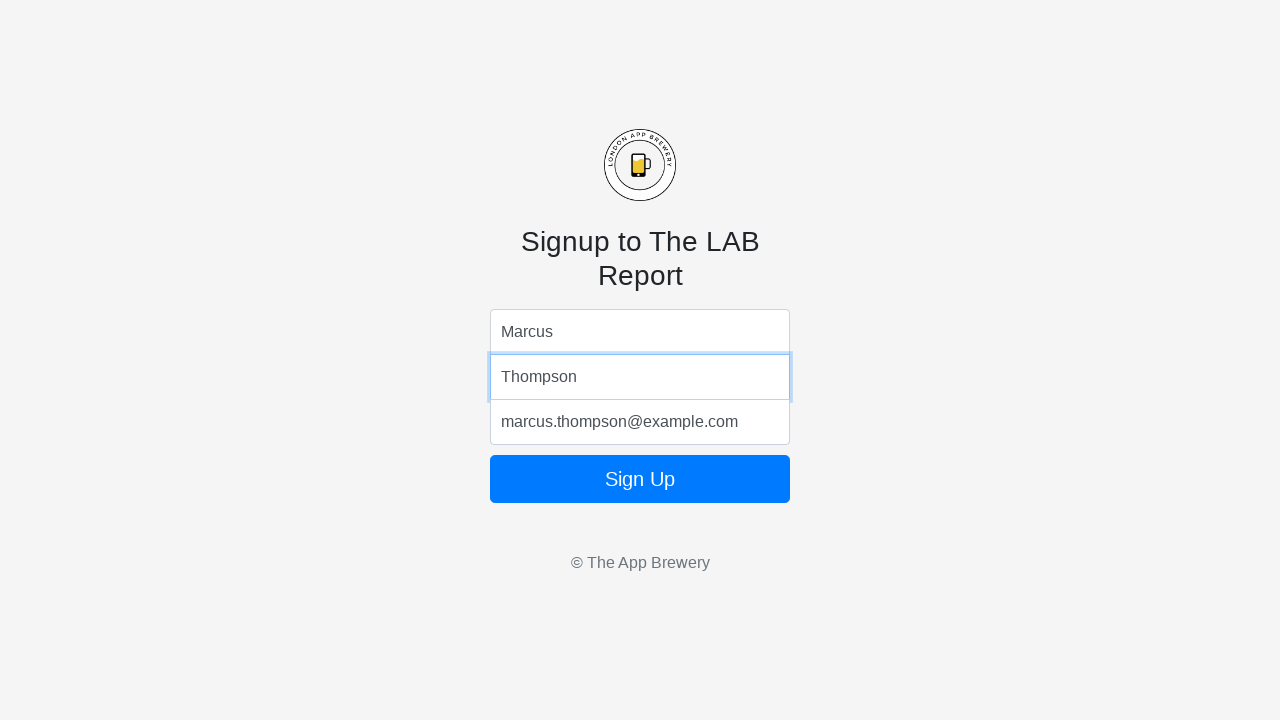

Submitted form by pressing Enter on email field on input[name='email']
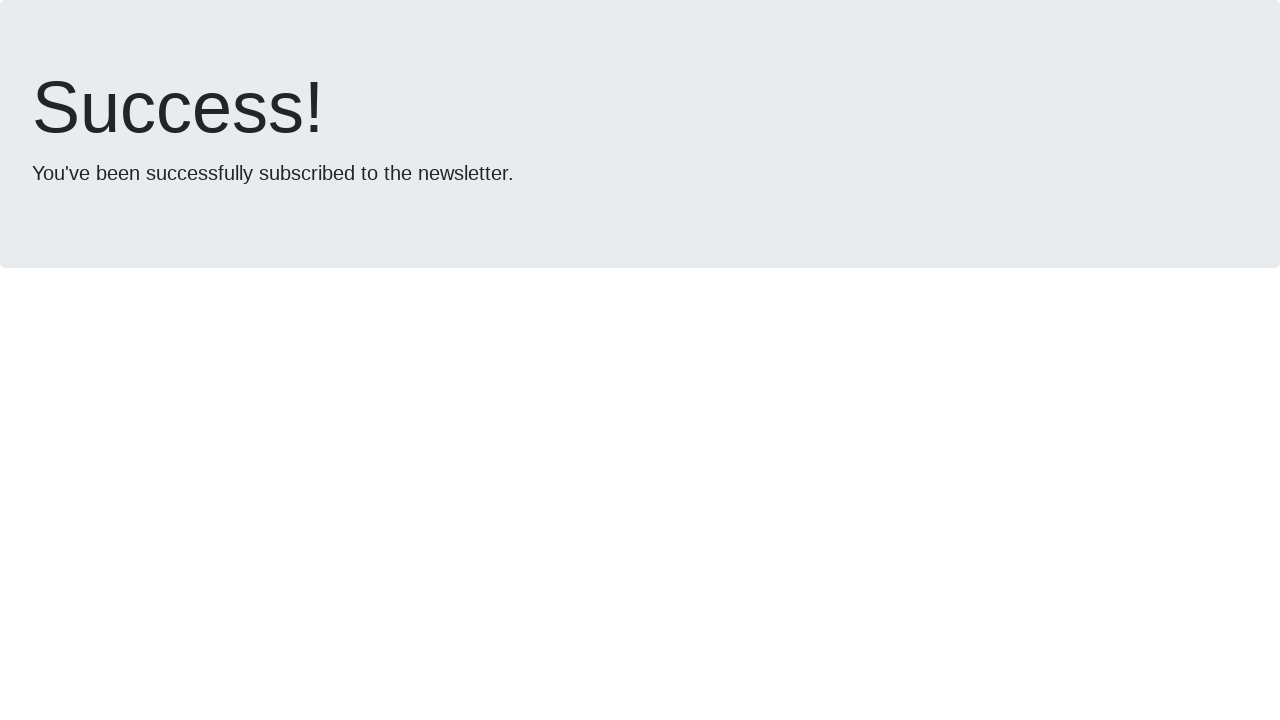

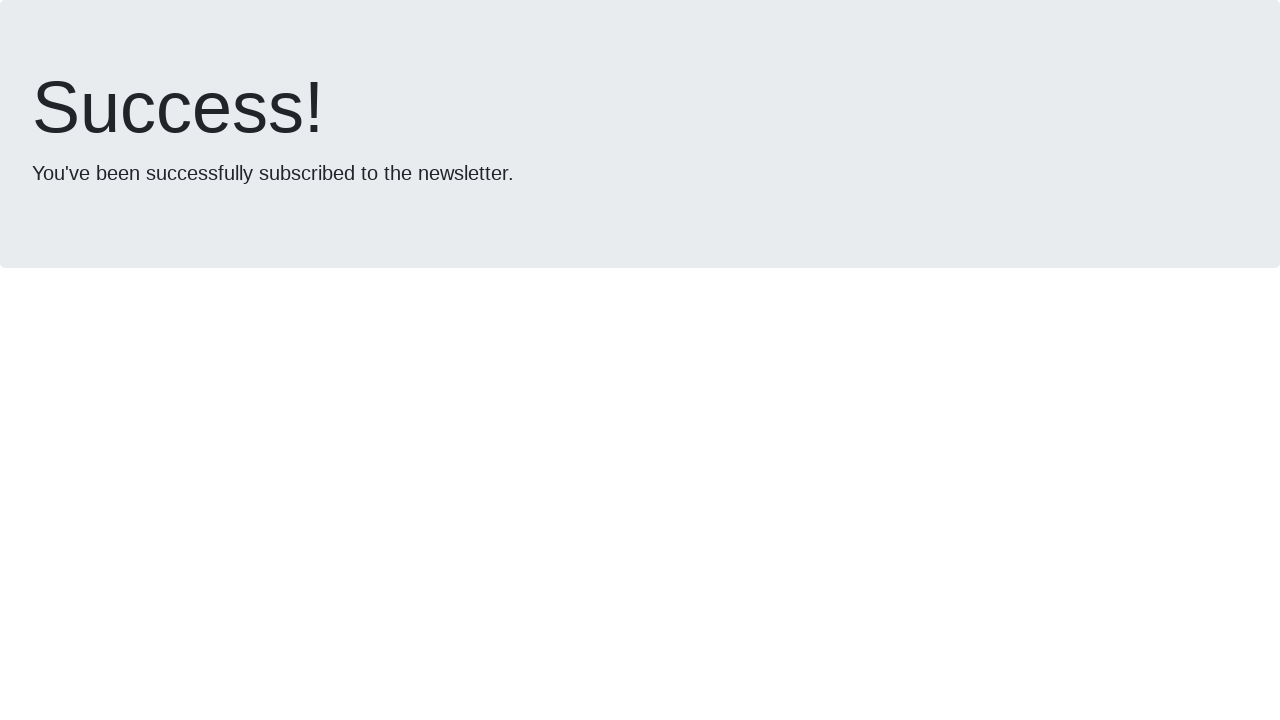